Tests multiple log consumers by clicking a button that triggers a JavaScript exception

Starting URL: https://www.selenium.dev/selenium/web/bidi/logEntryAdded.html

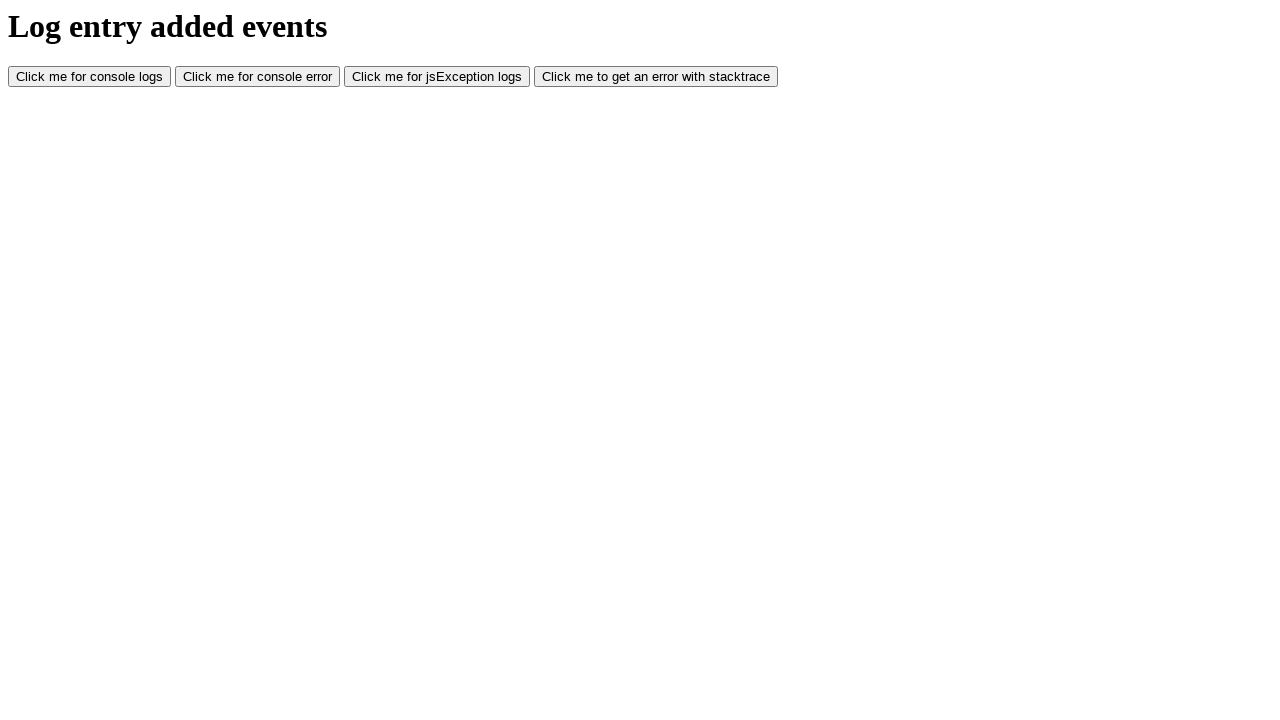

Clicked button to trigger JavaScript exception for multiple log consumers at (437, 77) on #jsException
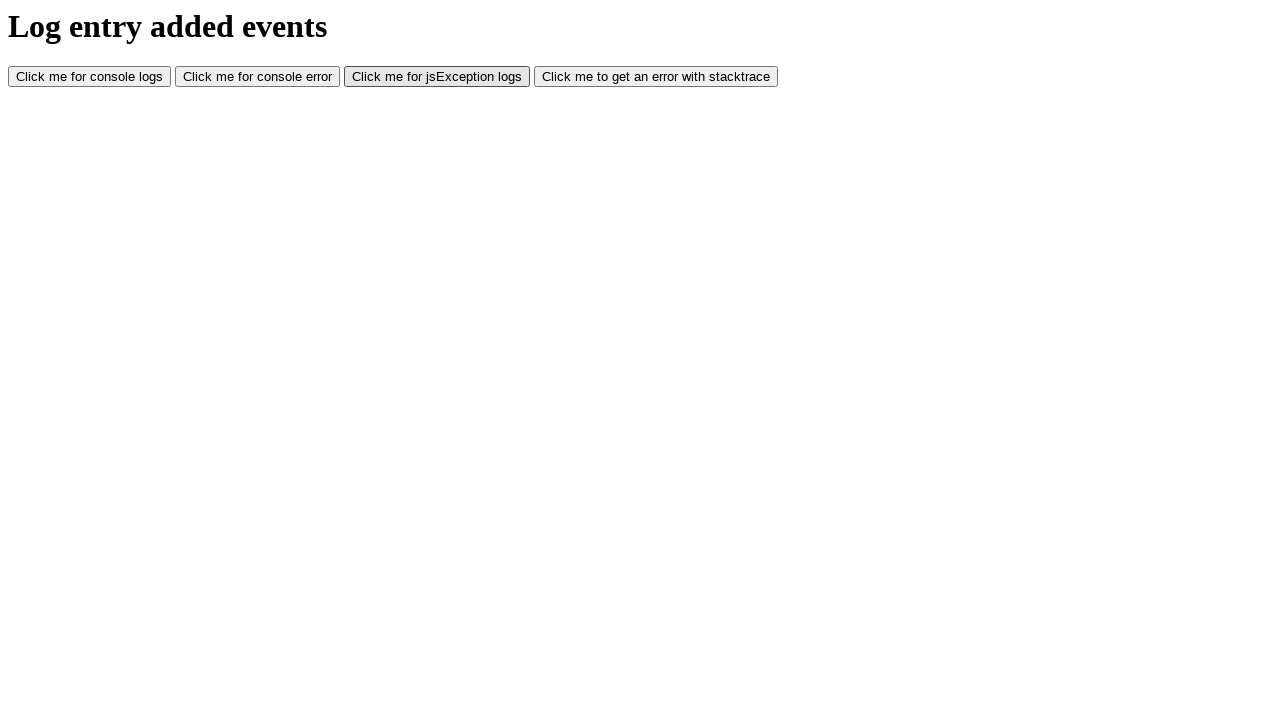

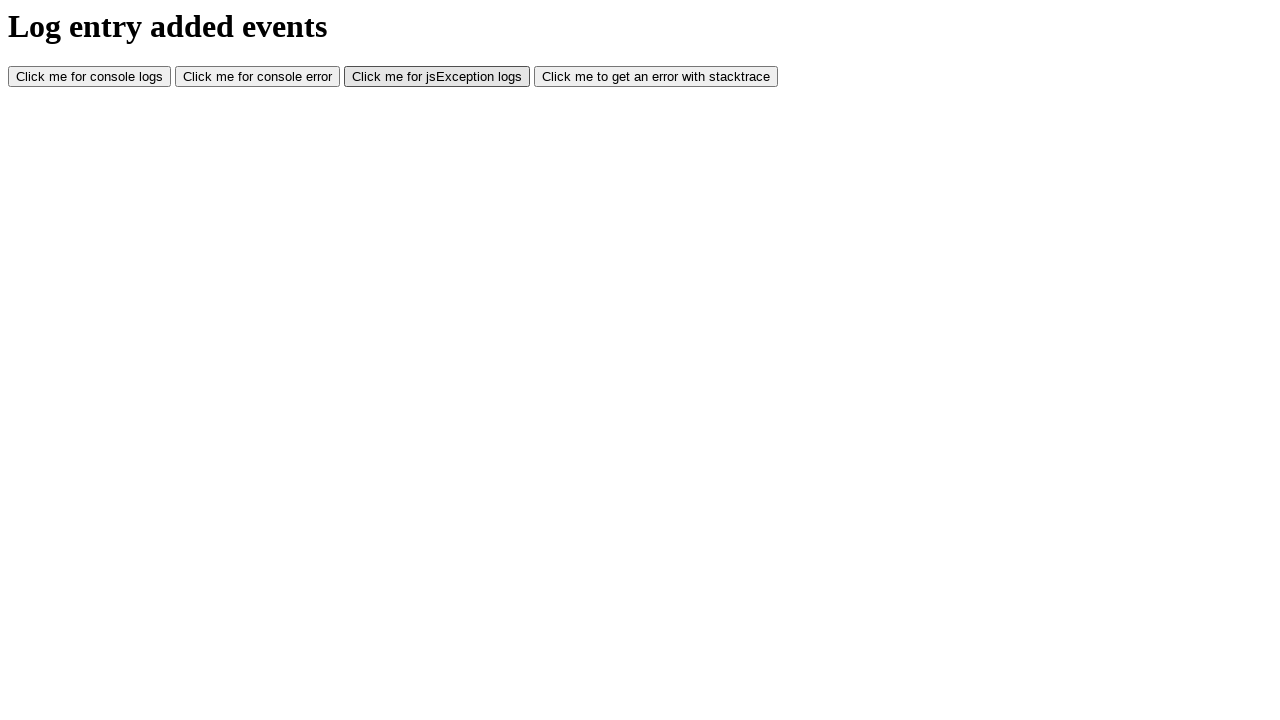